Tests drag-and-drop functionality by dragging an element into a drop zone within an iframe on the jQuery UI demo page

Starting URL: https://jqueryui.com/droppable/

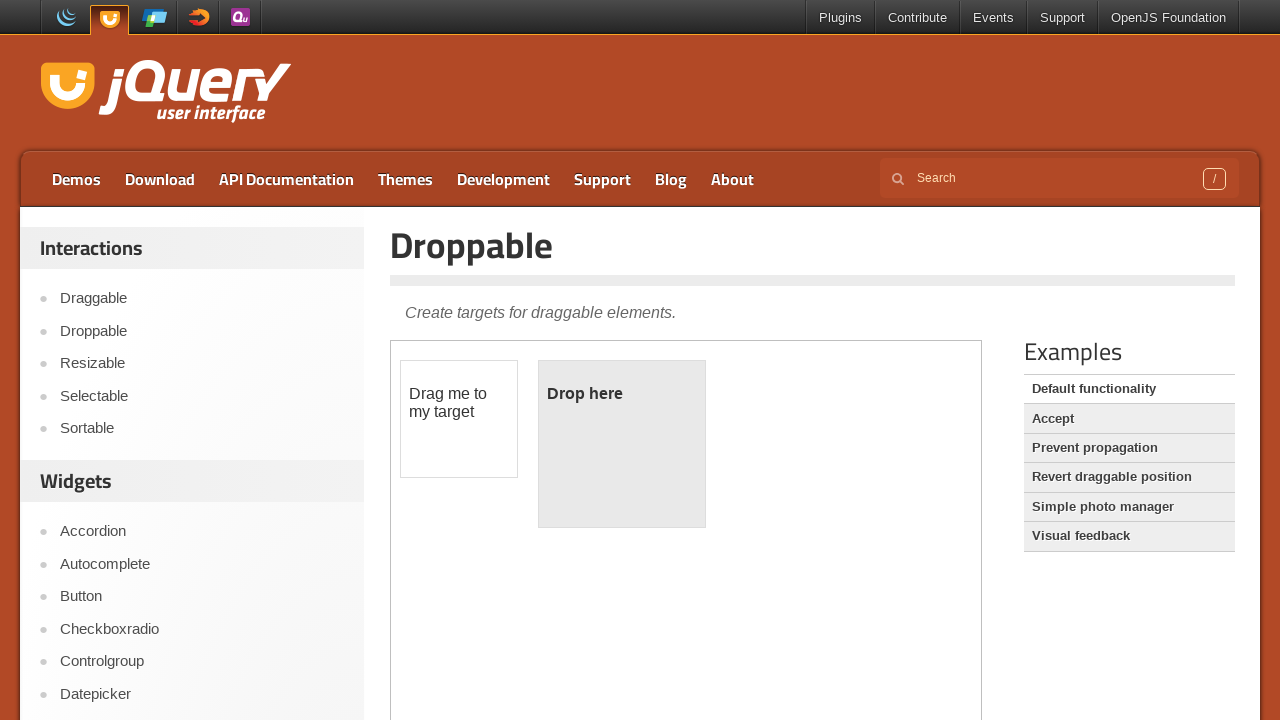

Located the demo iframe
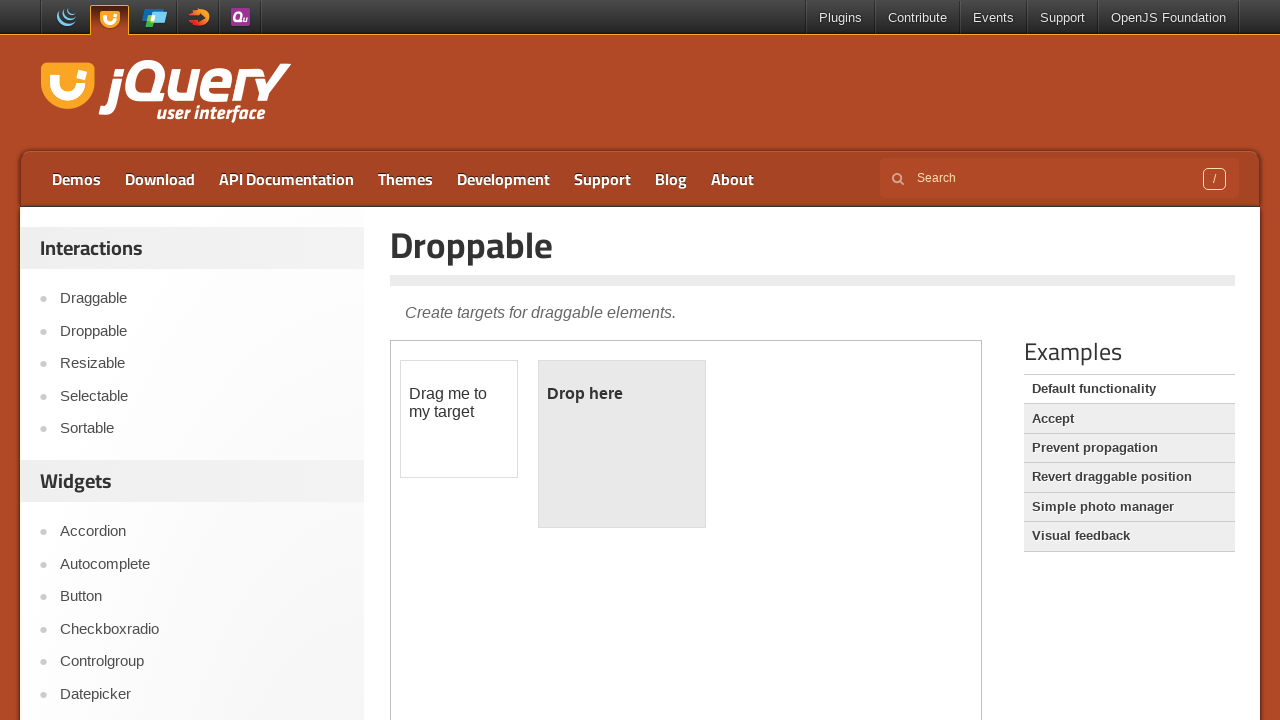

Located the draggable element within the iframe
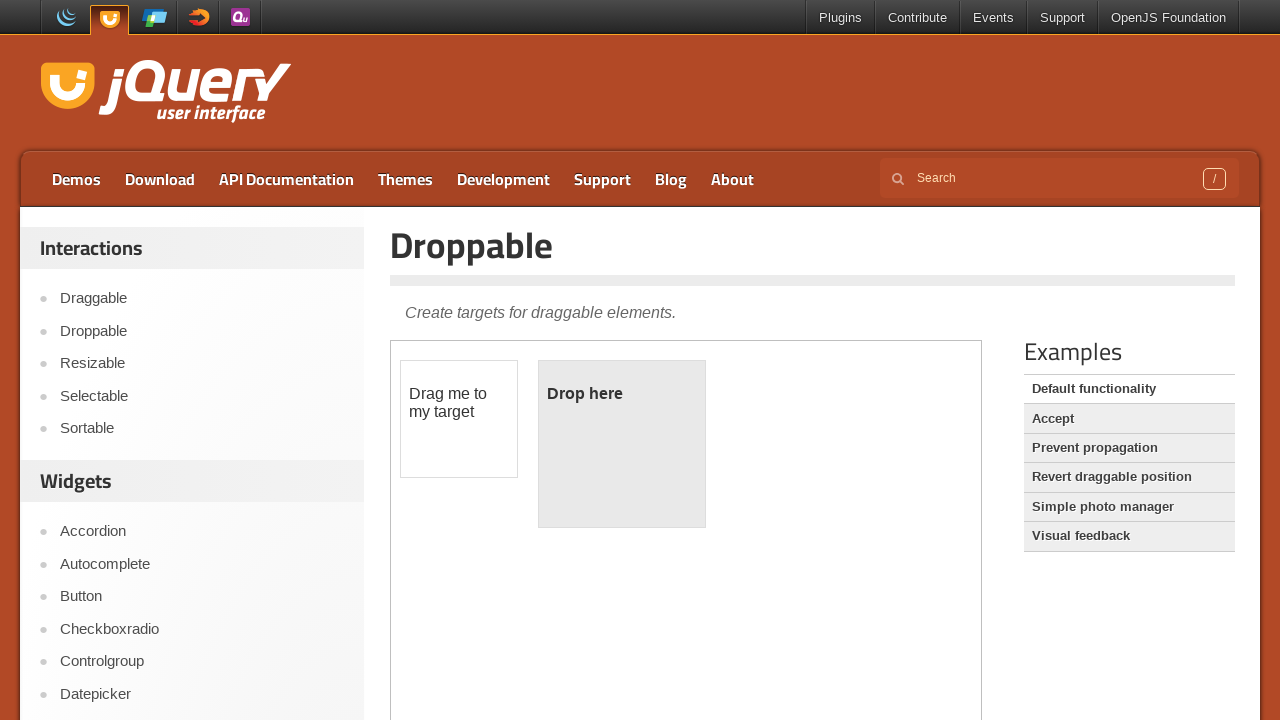

Located the droppable element within the iframe
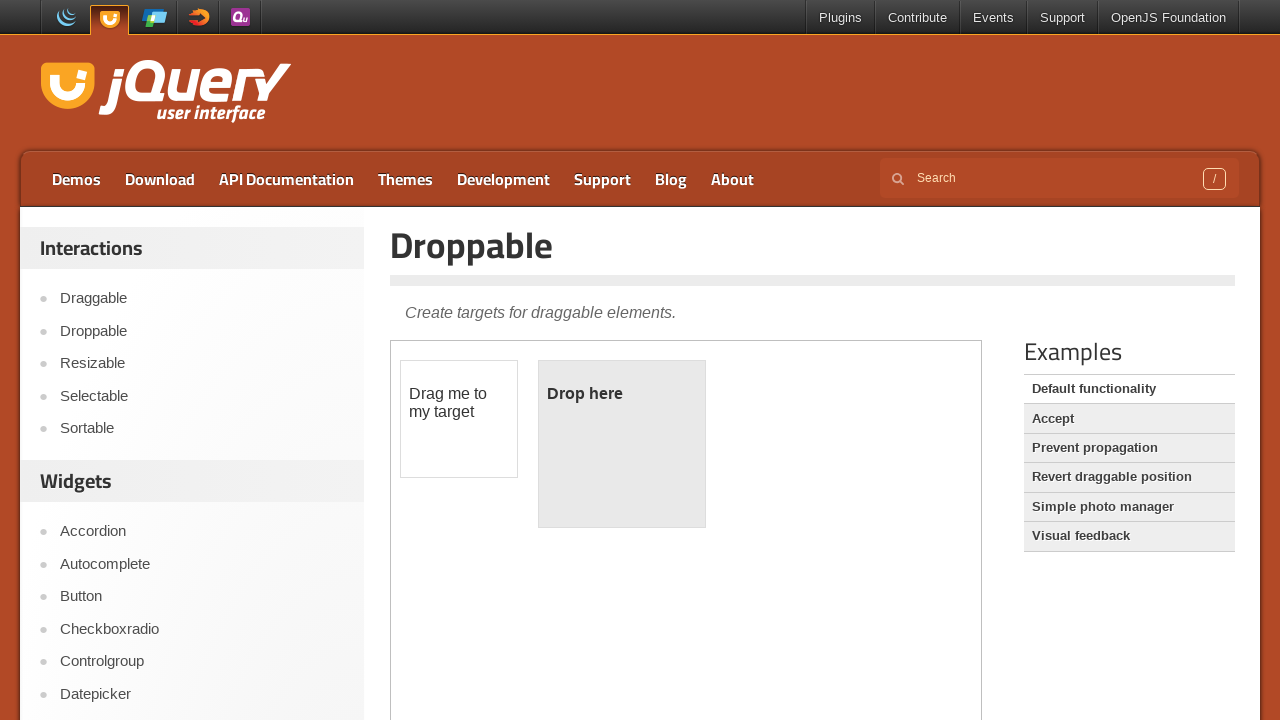

Dragged the draggable element into the droppable drop zone at (622, 444)
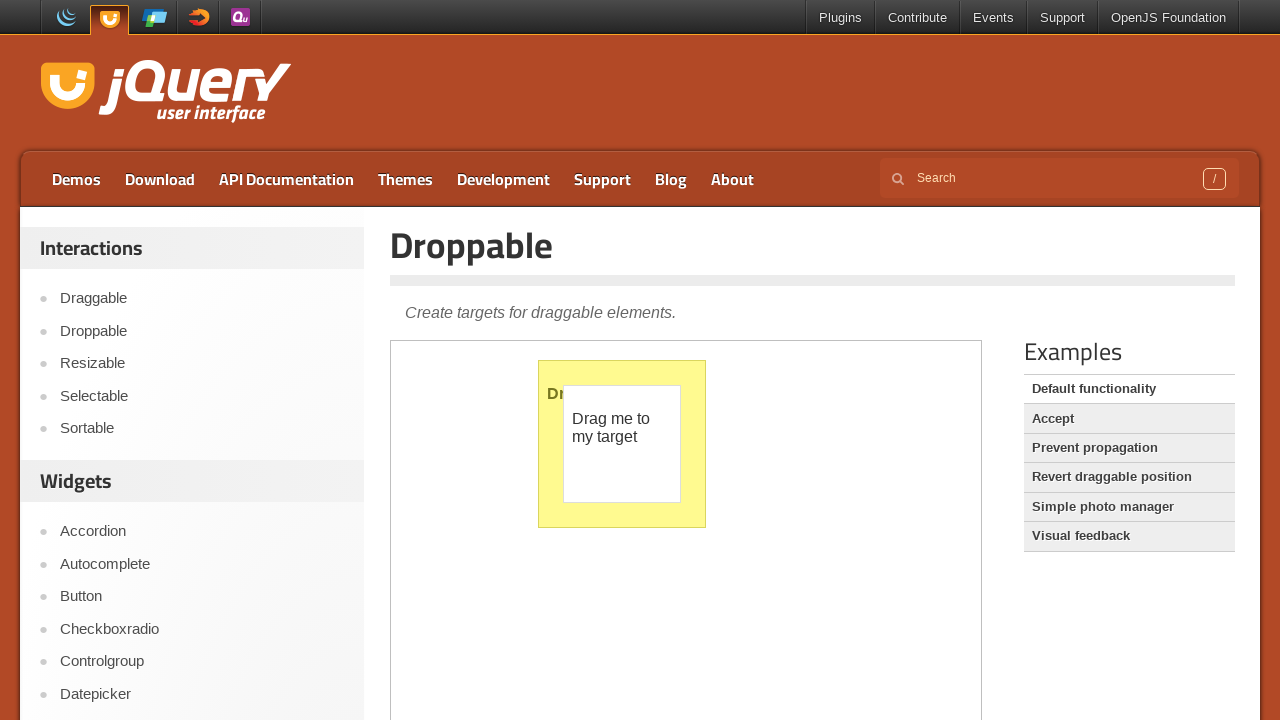

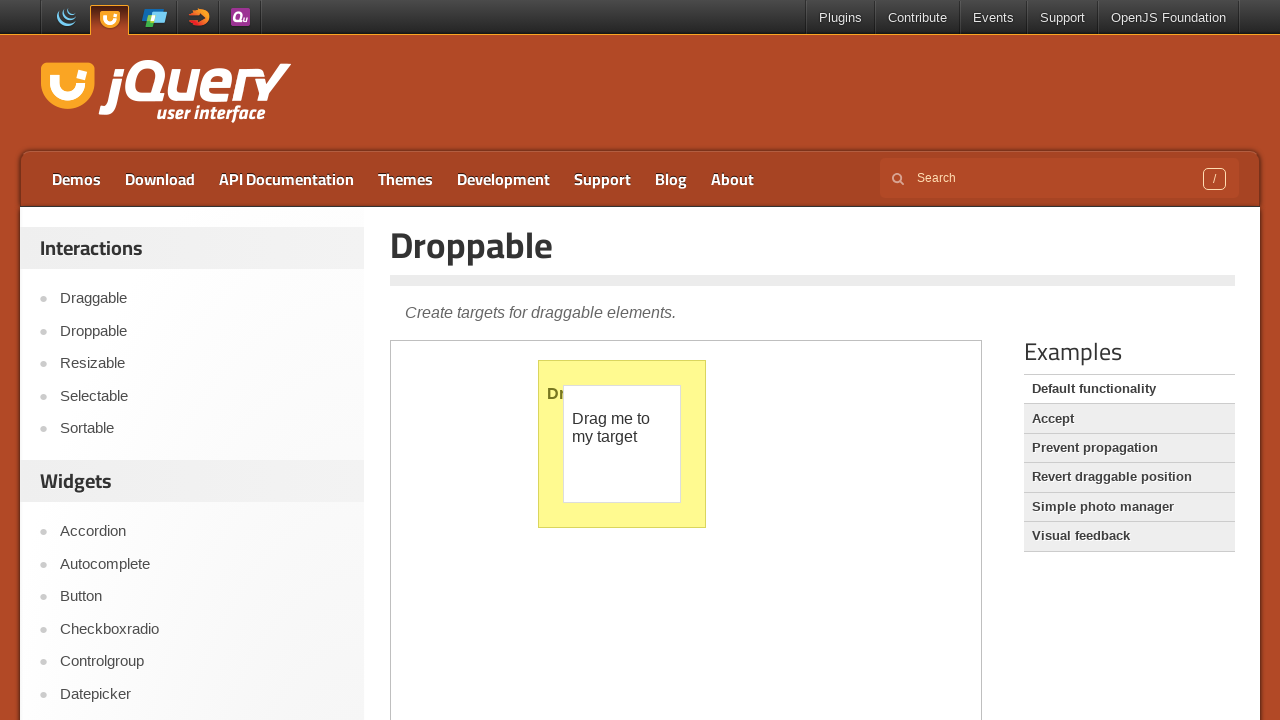